Navigates to Microsoft's homepage and waits for the page to load successfully

Starting URL: https://www.microsoft.com/

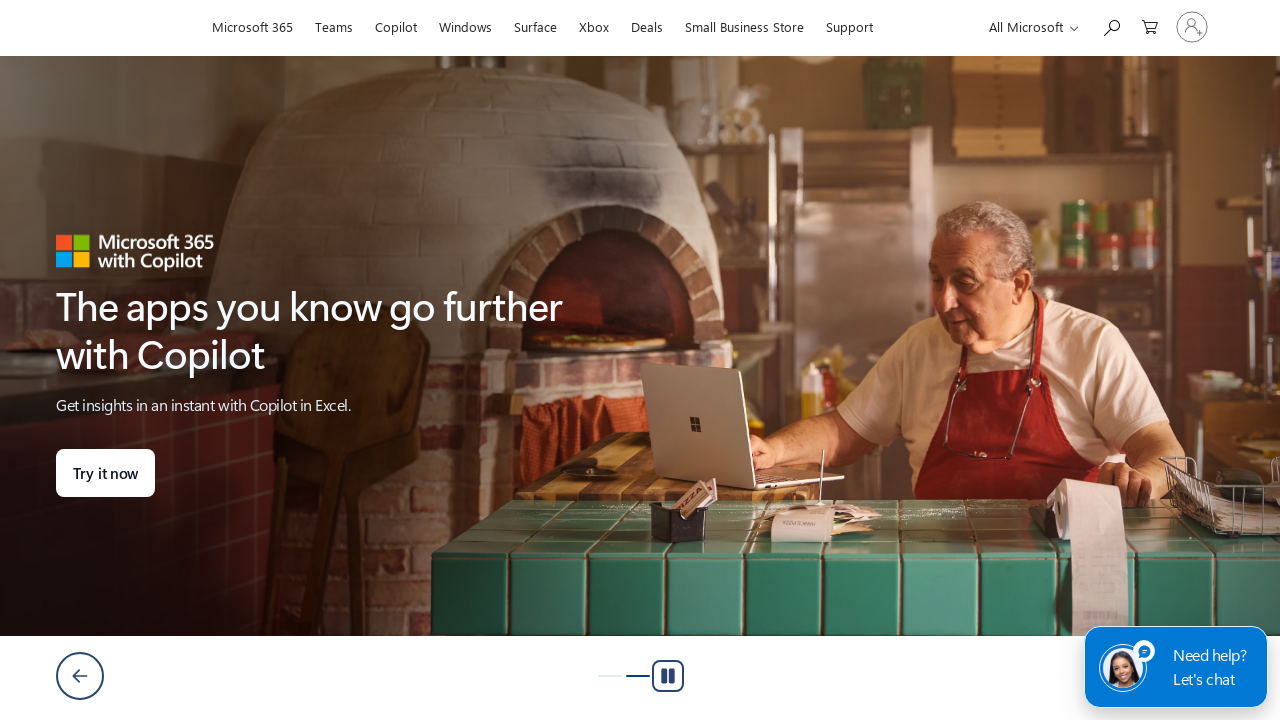

Waited for page to reach domcontentloaded state
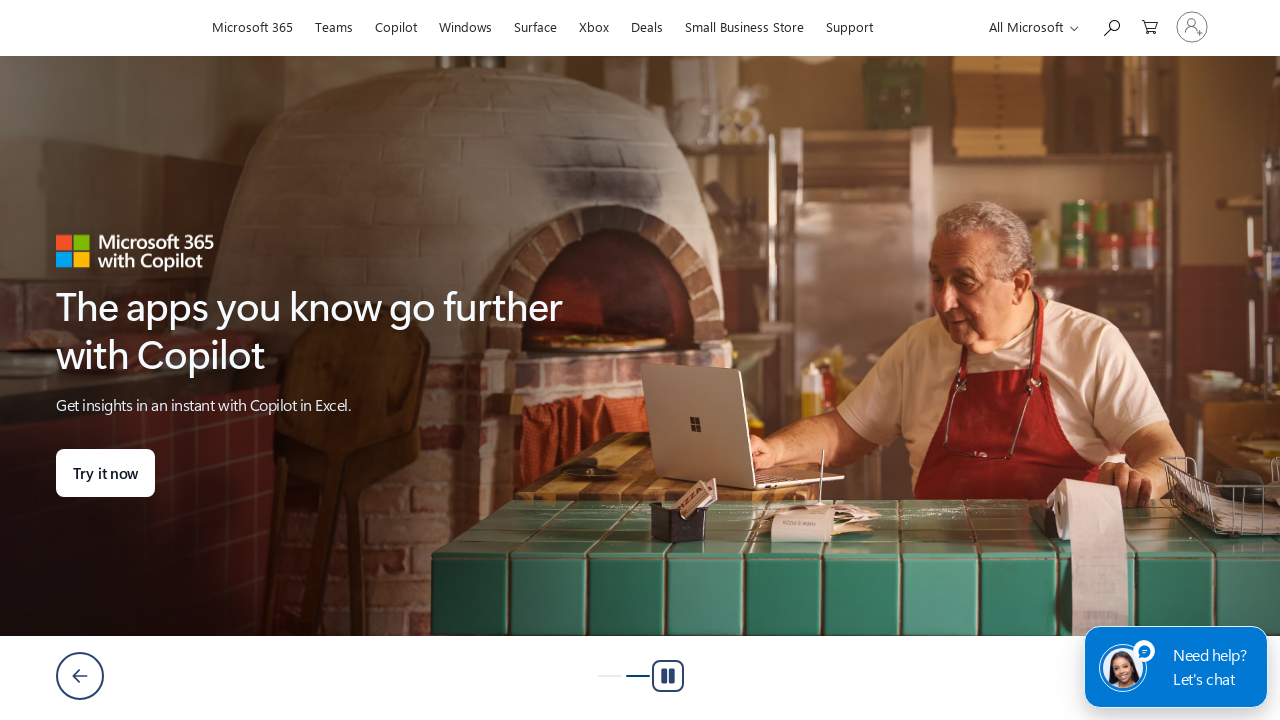

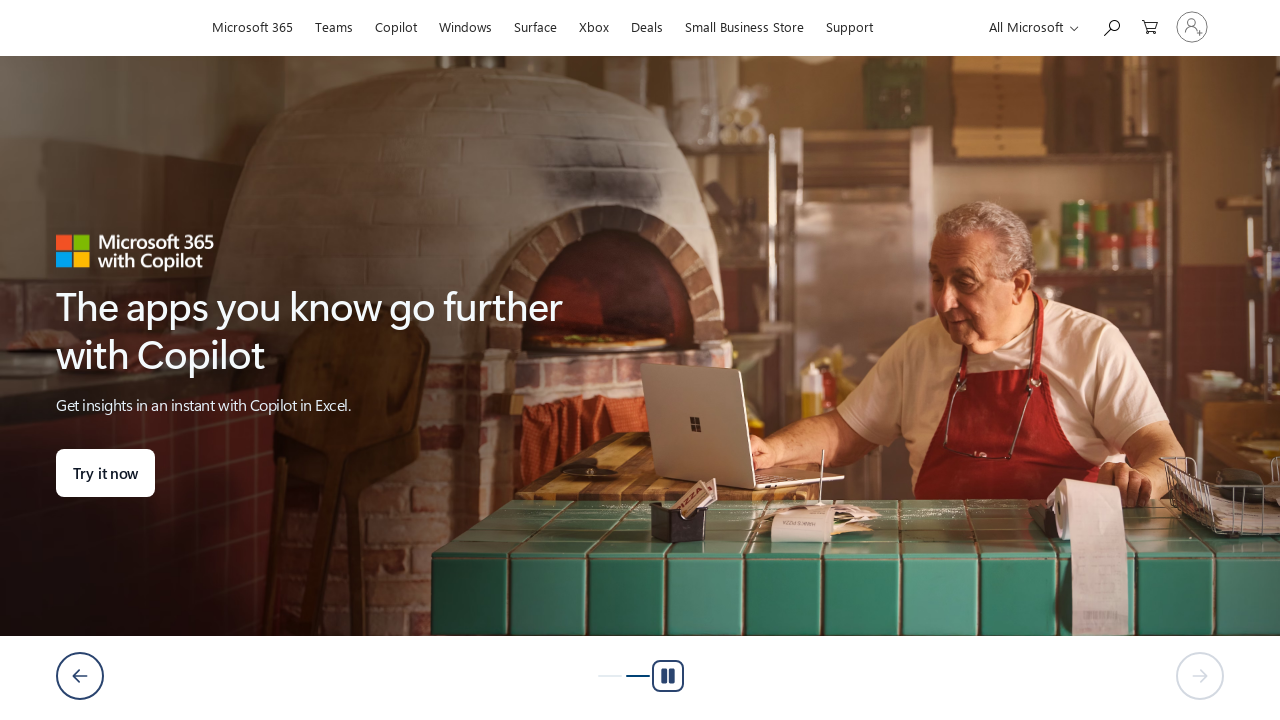